Navigates to the Google Santa Tracker page and waits for the page to fully load, verifying the content is accessible.

Starting URL: https://santatracker.google.com/

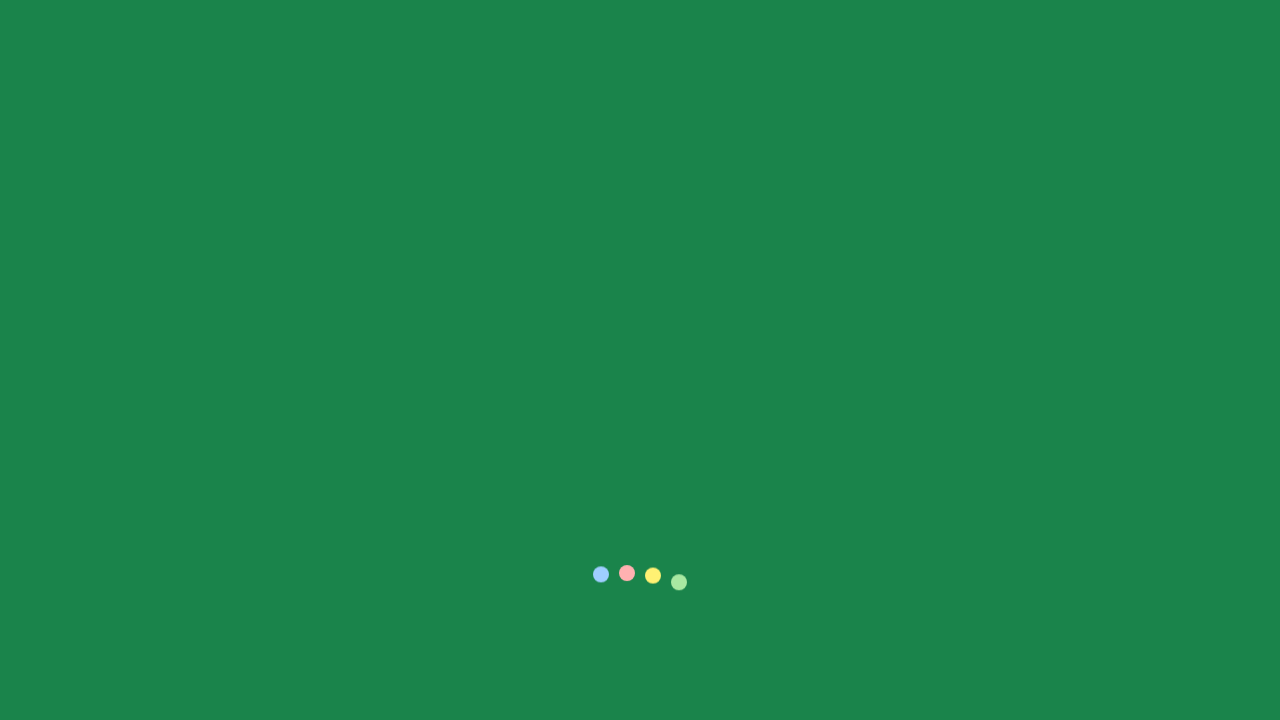

Navigated to Google Santa Tracker page
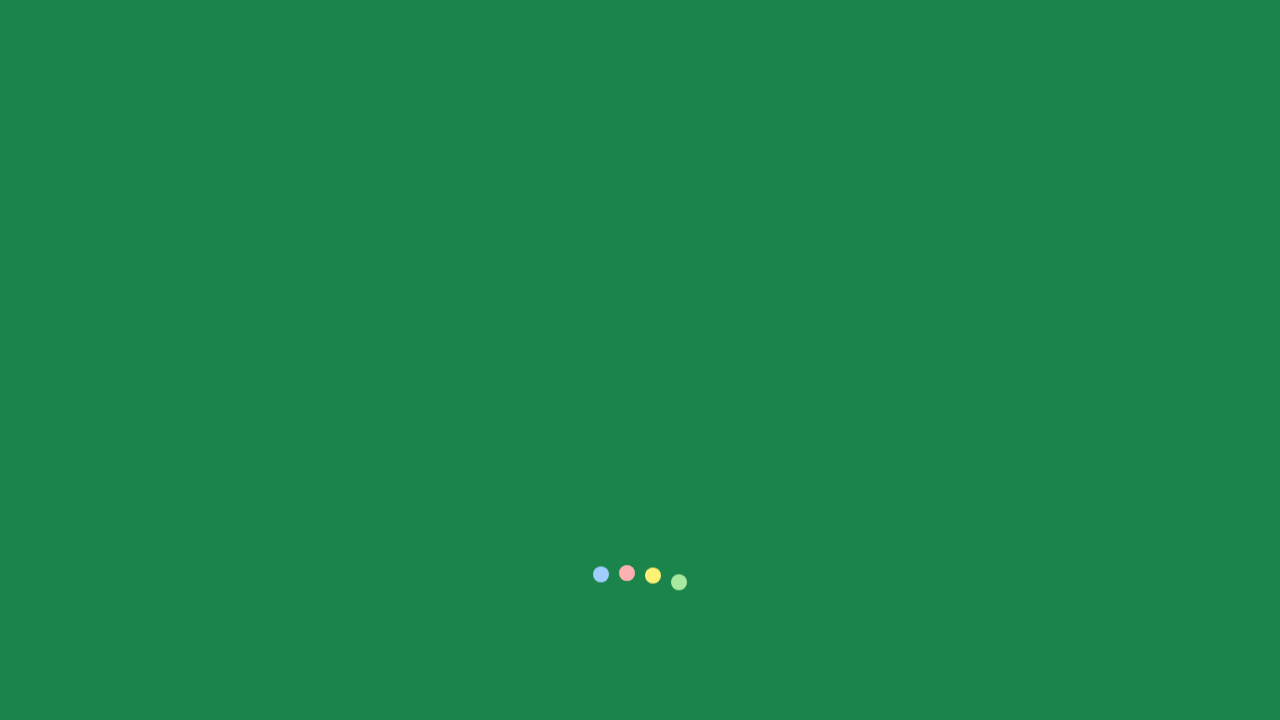

Page reached networkidle state
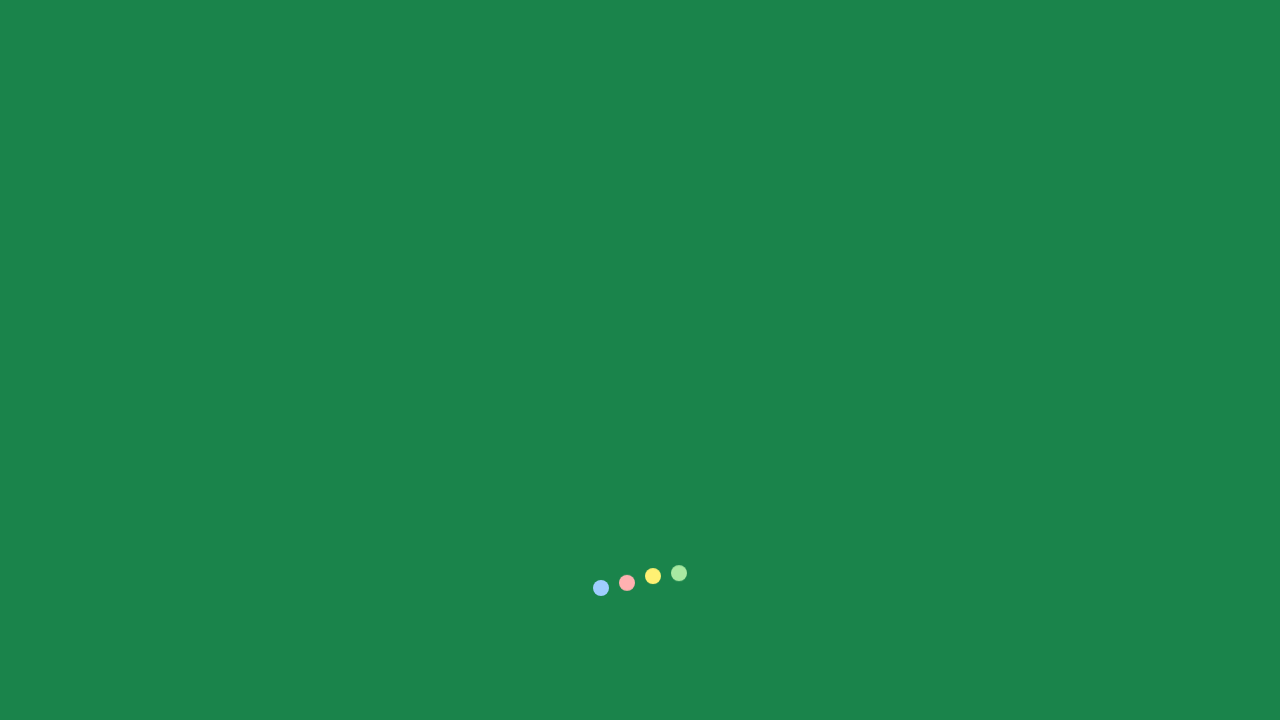

Waited 5 seconds for dynamic content to render
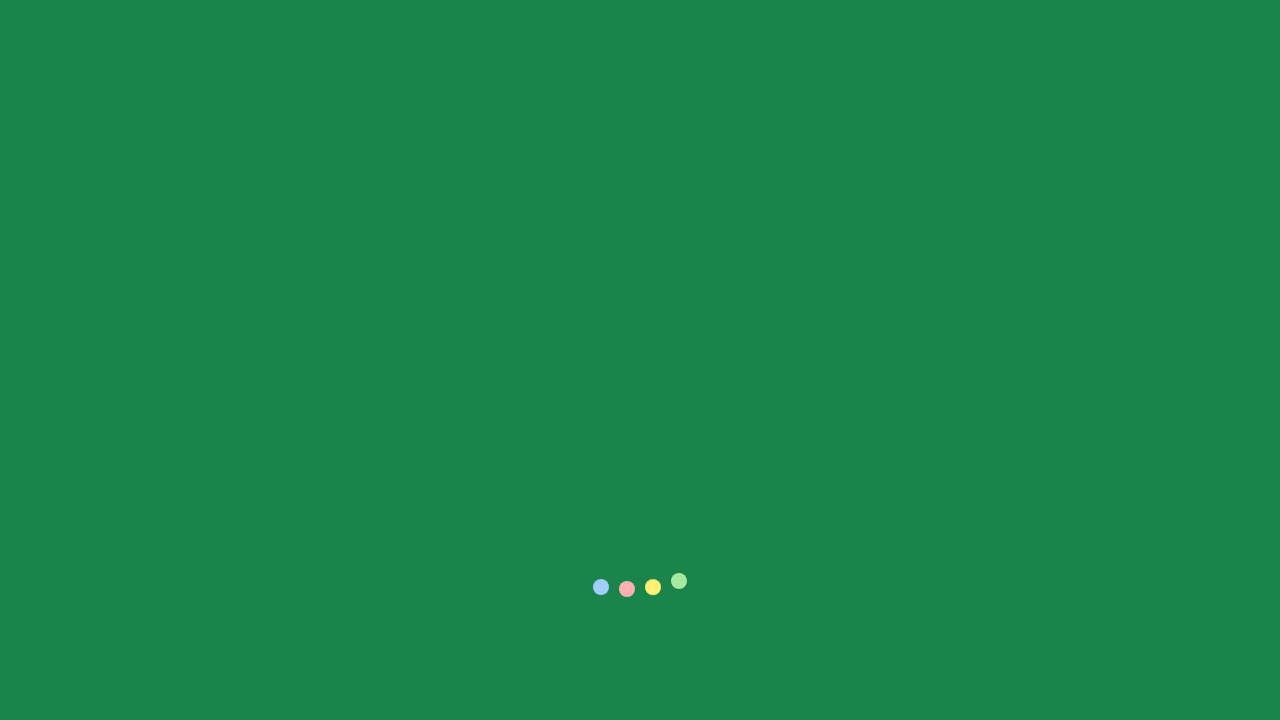

Verified page body content is accessible
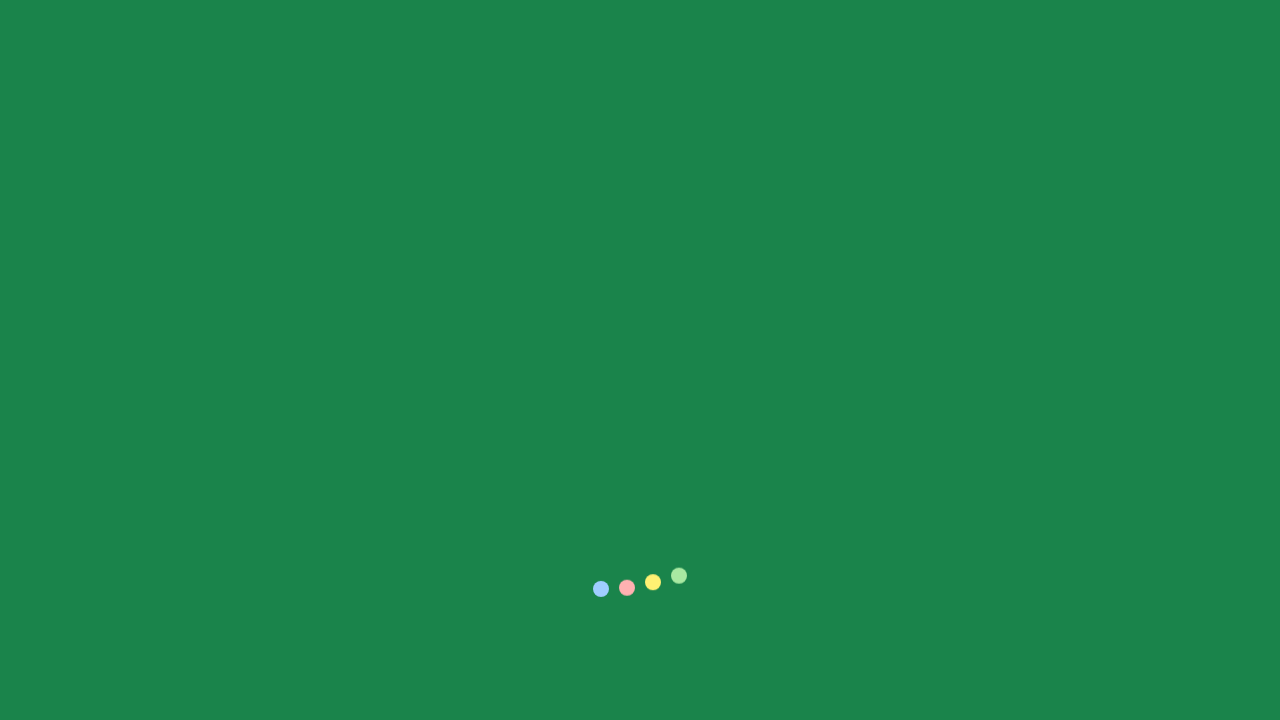

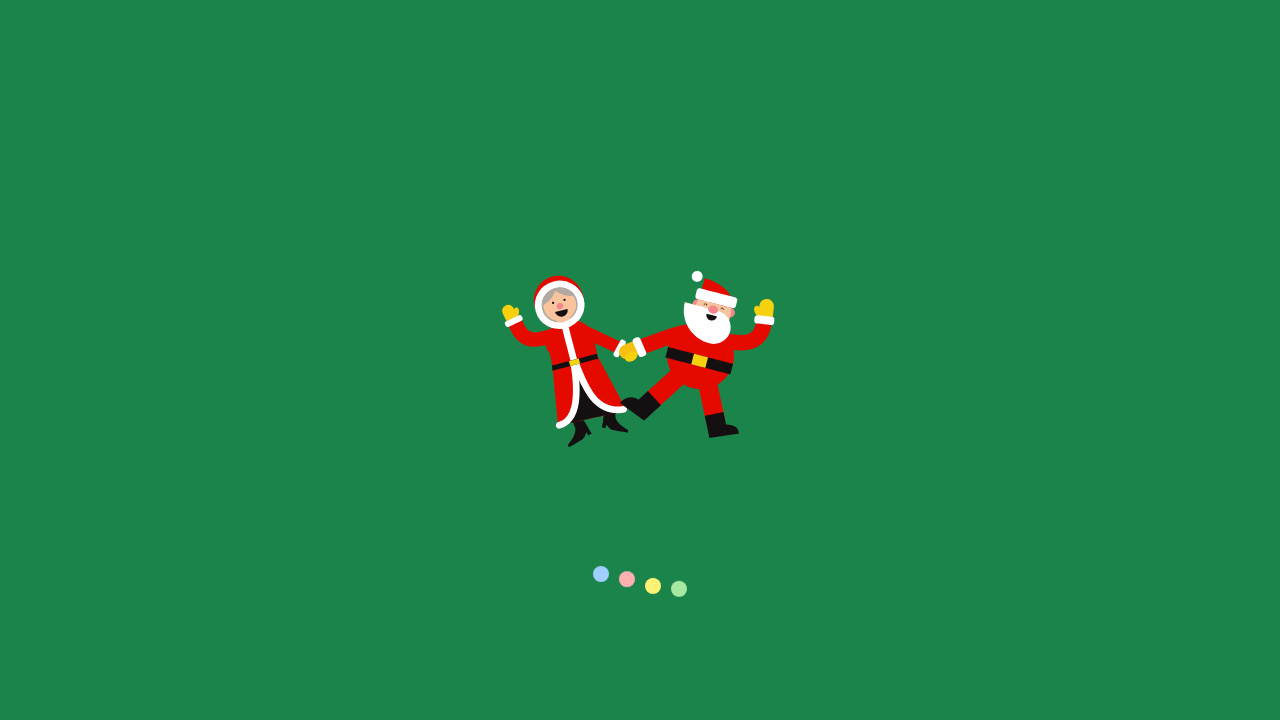